Tests that the currently applied filter link is highlighted

Starting URL: https://demo.playwright.dev/todomvc

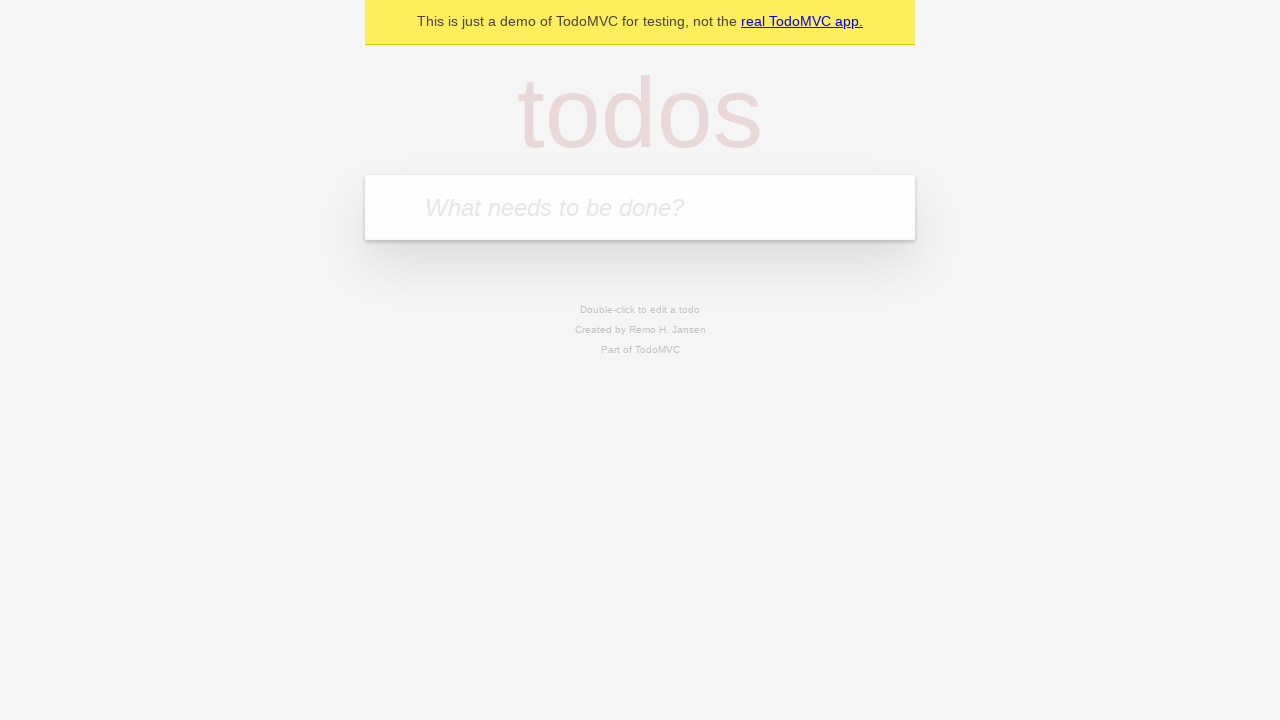

Filled todo input with 'buy some cheese' on internal:attr=[placeholder="What needs to be done?"i]
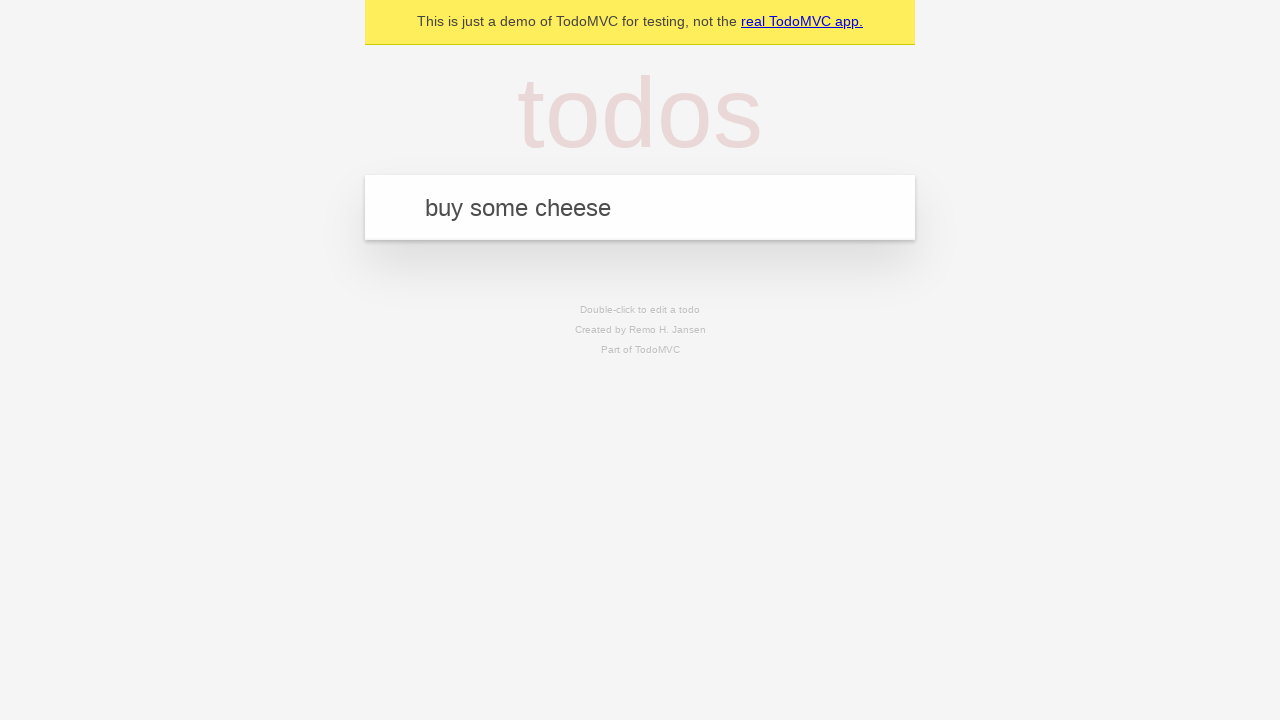

Pressed Enter to add first todo 'buy some cheese' on internal:attr=[placeholder="What needs to be done?"i]
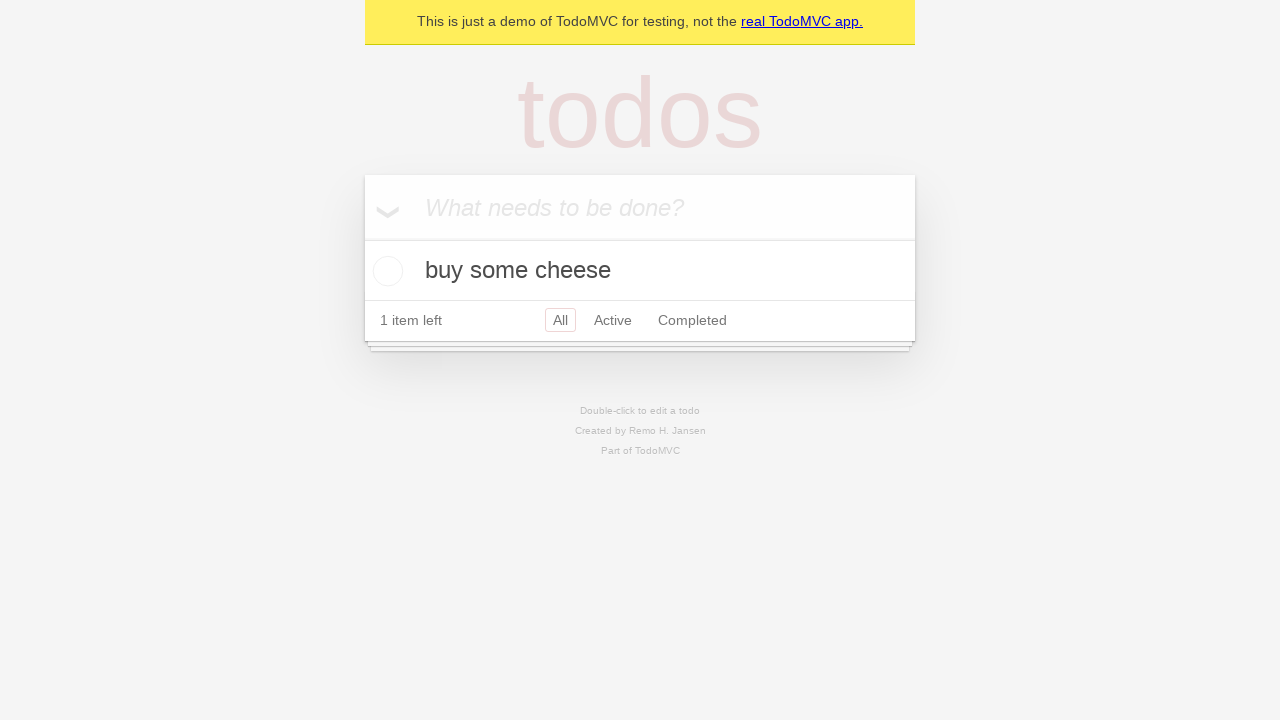

Filled todo input with 'feed the cat' on internal:attr=[placeholder="What needs to be done?"i]
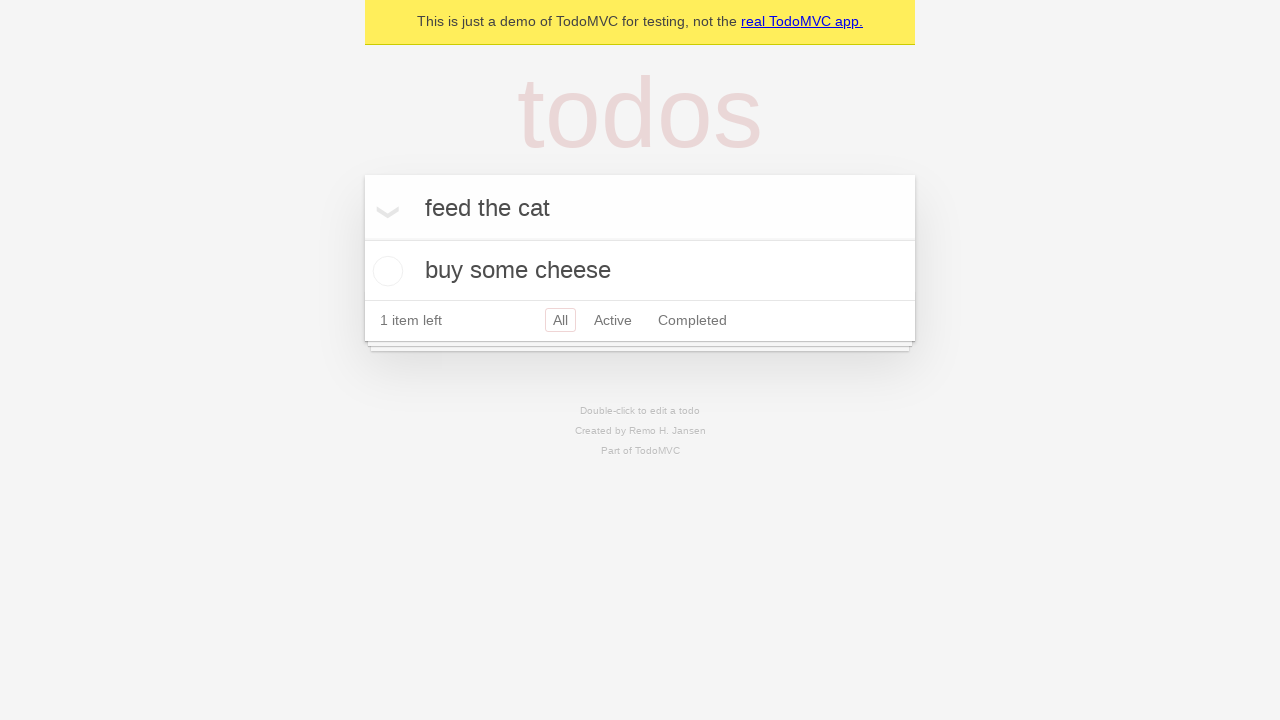

Pressed Enter to add second todo 'feed the cat' on internal:attr=[placeholder="What needs to be done?"i]
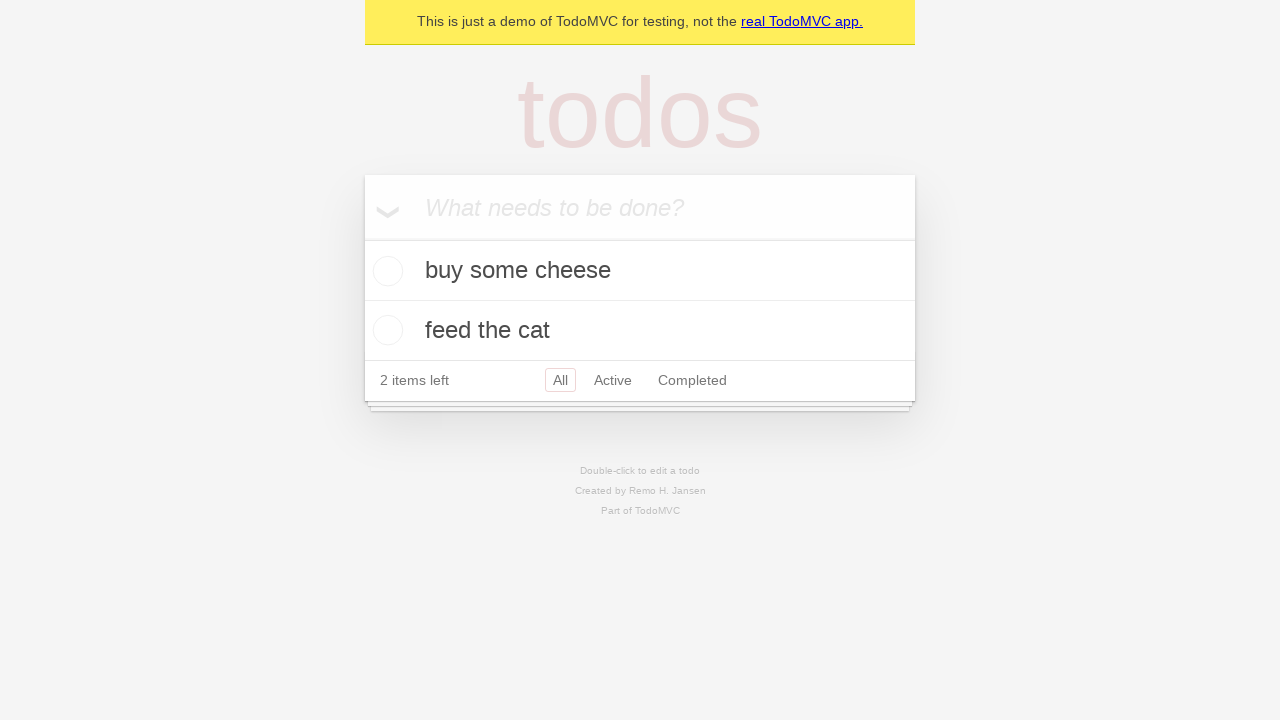

Filled todo input with 'book a doctors appointment' on internal:attr=[placeholder="What needs to be done?"i]
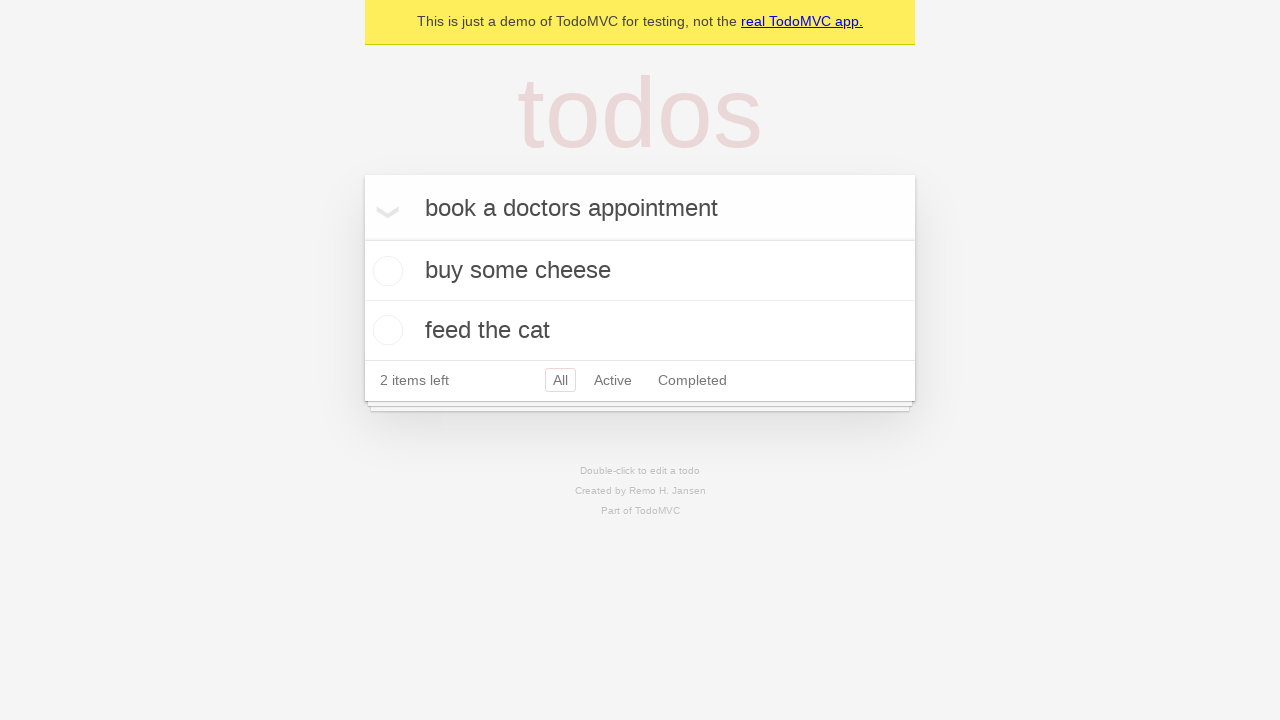

Pressed Enter to add third todo 'book a doctors appointment' on internal:attr=[placeholder="What needs to be done?"i]
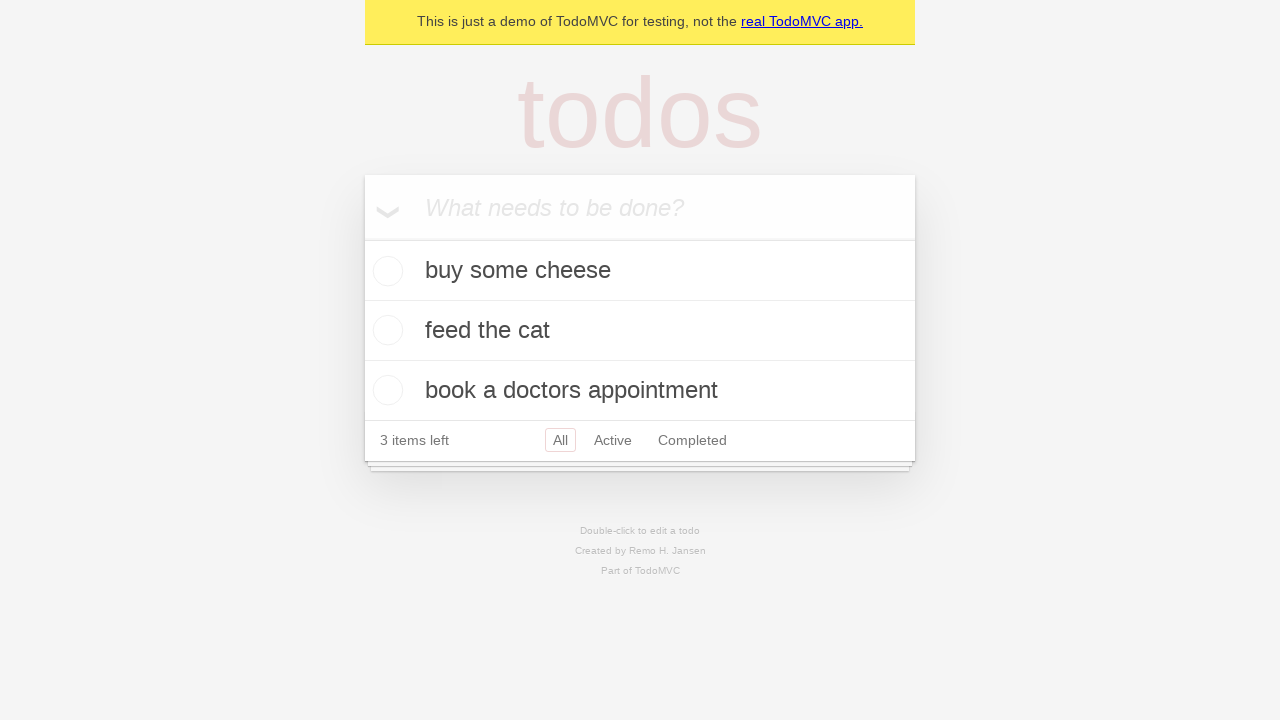

Clicked Active filter link at (613, 440) on internal:role=link[name="Active"i]
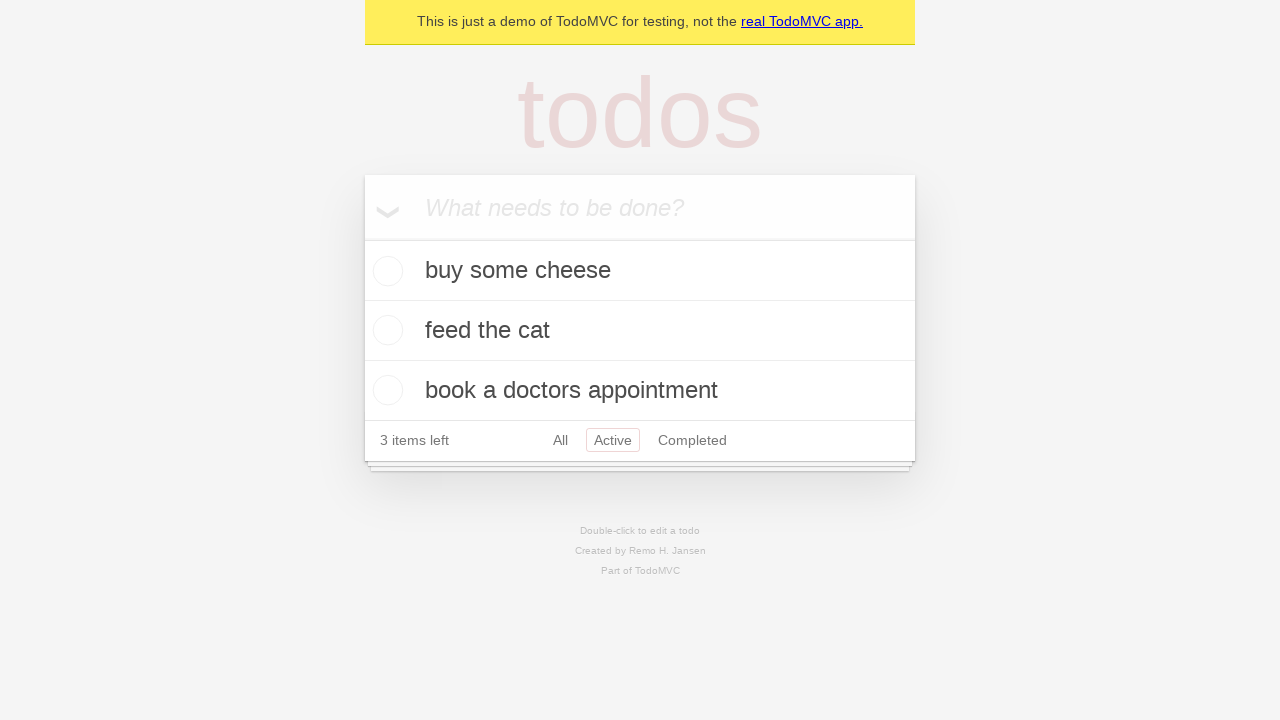

Clicked Completed filter link to verify highlighting of currently applied filter at (692, 440) on internal:role=link[name="Completed"i]
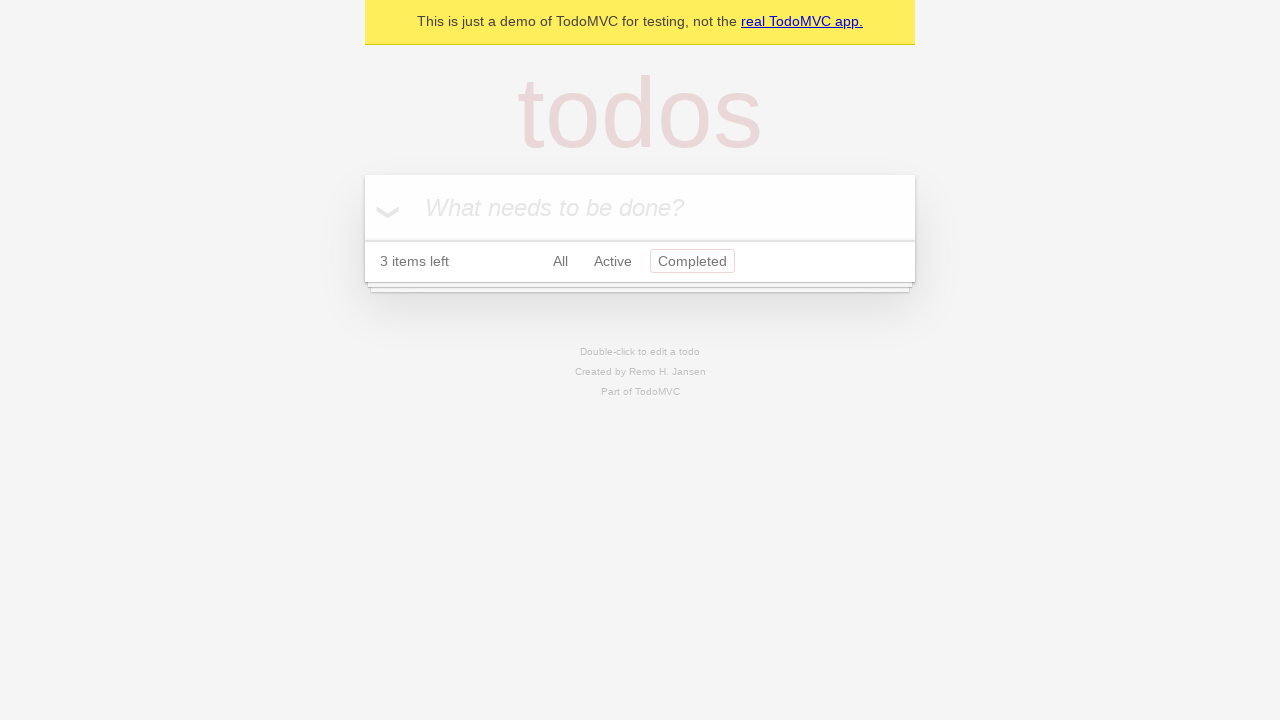

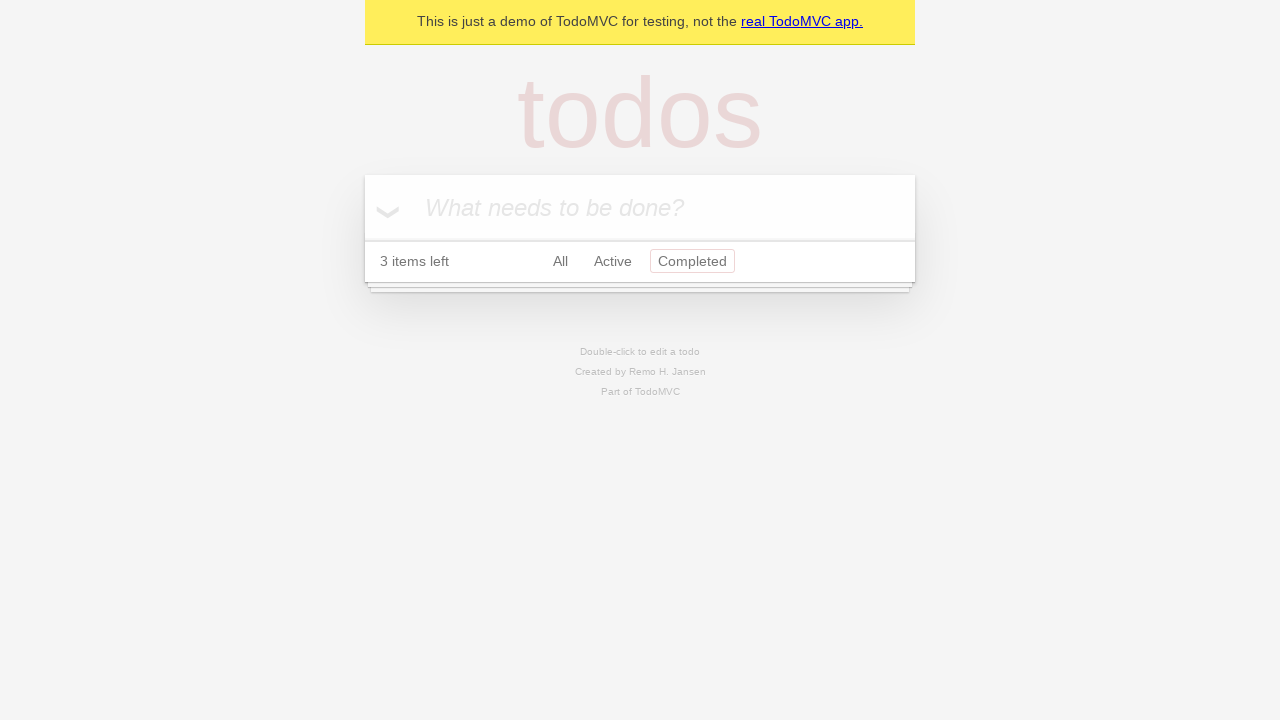